Tests single-select autocomplete functionality by typing a letter and selecting a color suggestion from the dropdown

Starting URL: https://demoqa.com/auto-complete

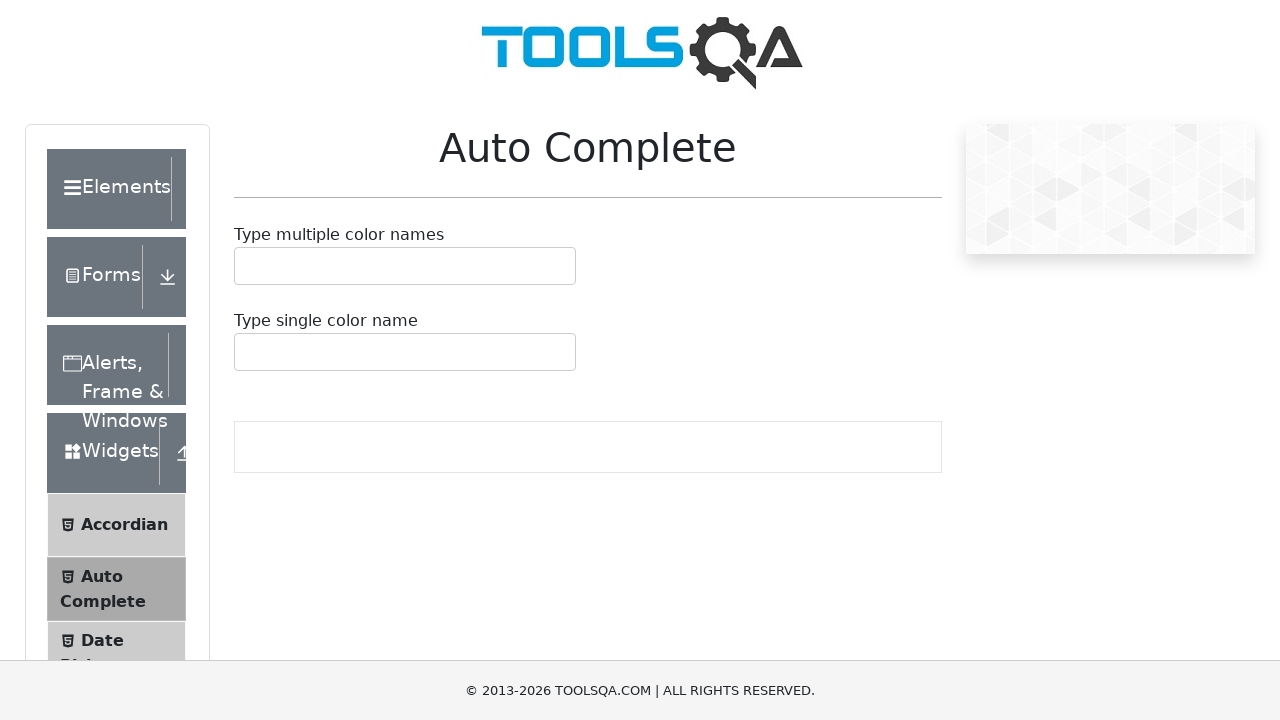

Typed 'I' into the single-select autocomplete input field on #autoCompleteSingleInput
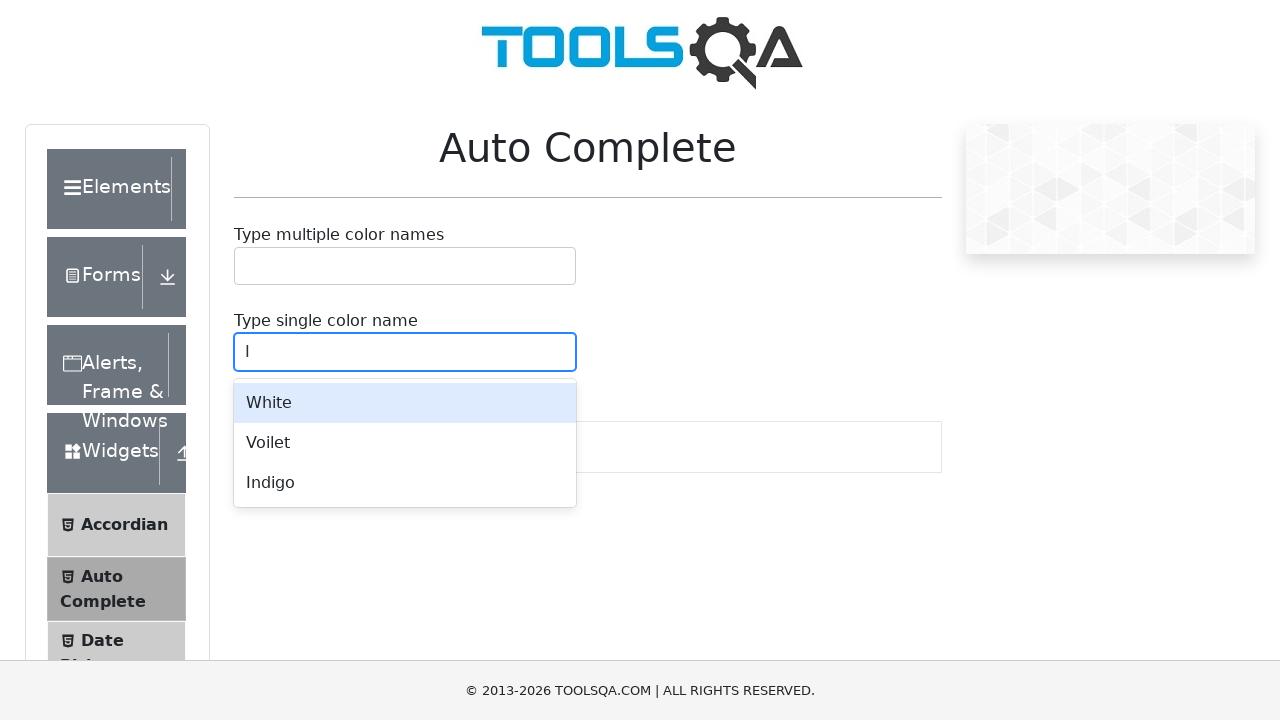

Waited for autocomplete suggestion dropdown to appear
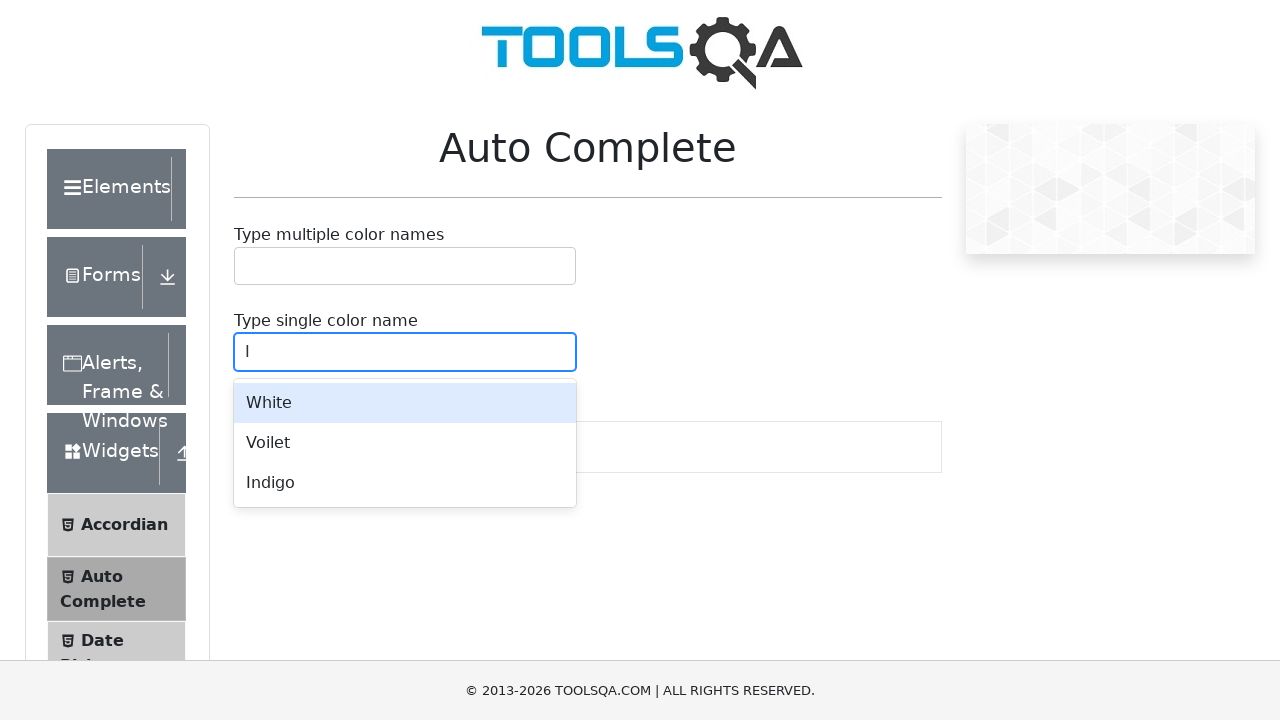

Clicked the first color suggestion from the dropdown at (405, 443) on .auto-complete__menu div >> nth=0
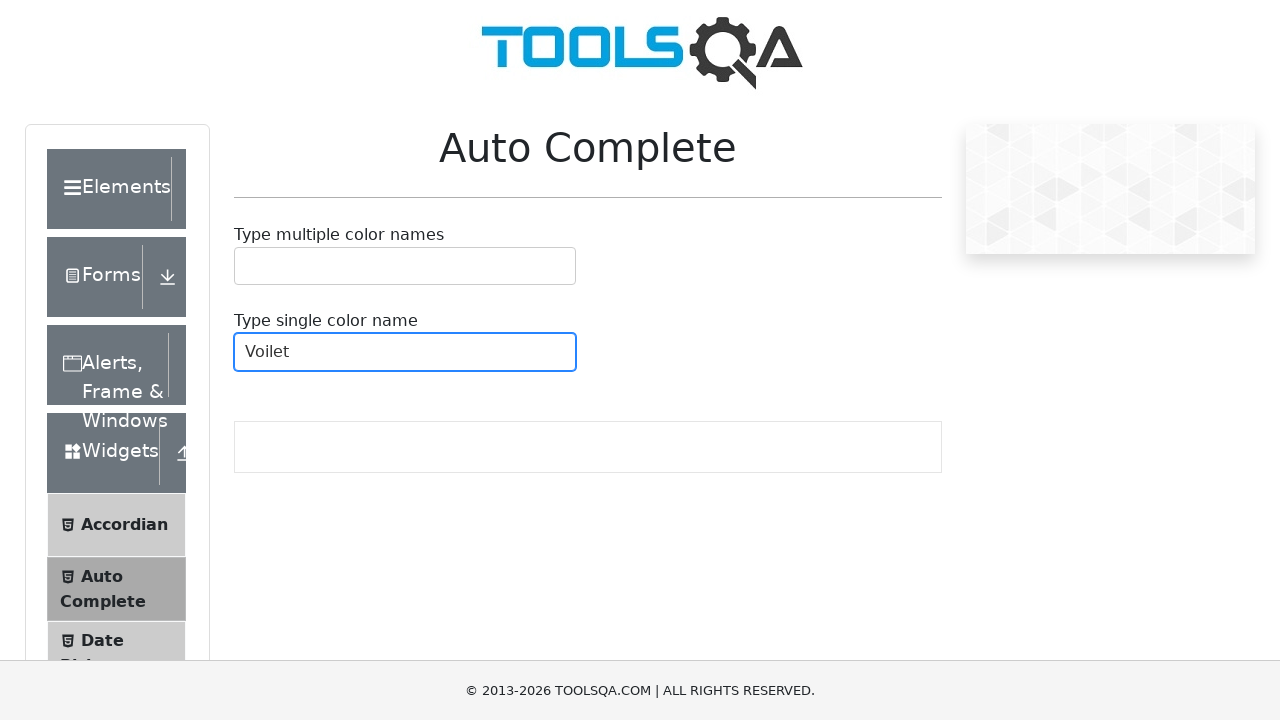

Verified that a color was successfully selected in the autocomplete field
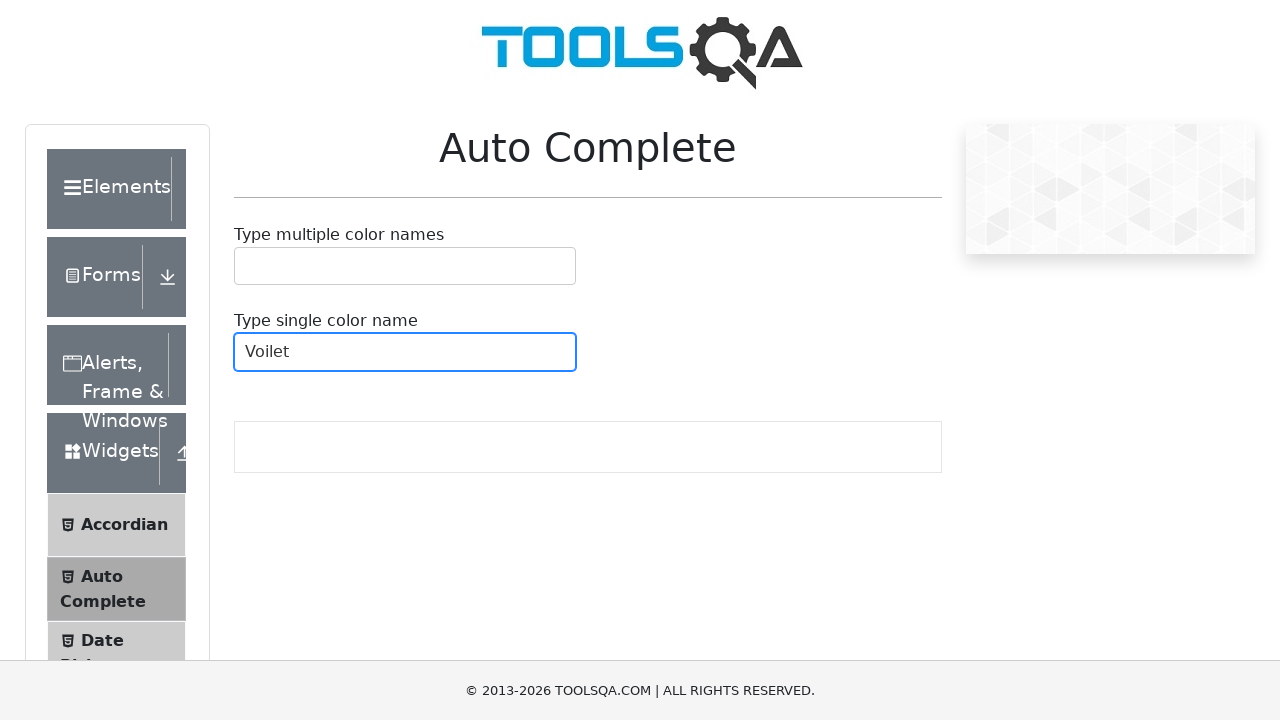

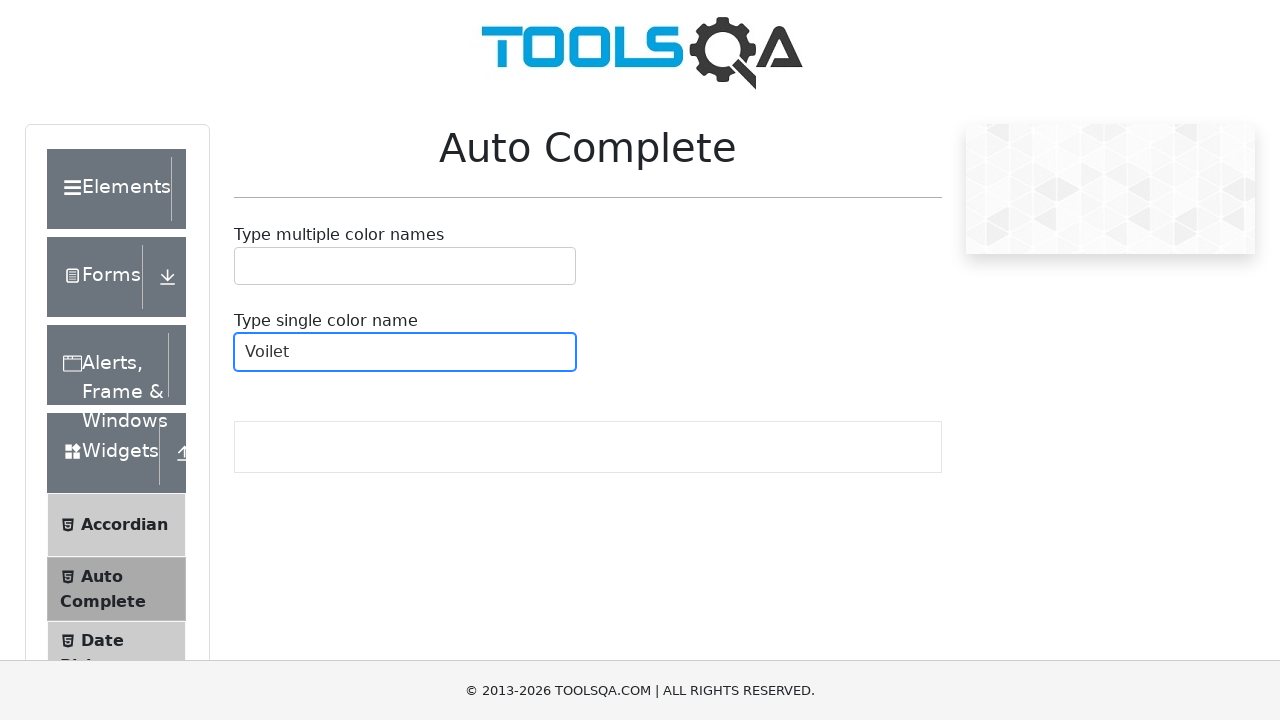